Tests decreasing the size value using left arrow keys on a slider control

Starting URL: https://labasse.github.io/fruits/portrait.html

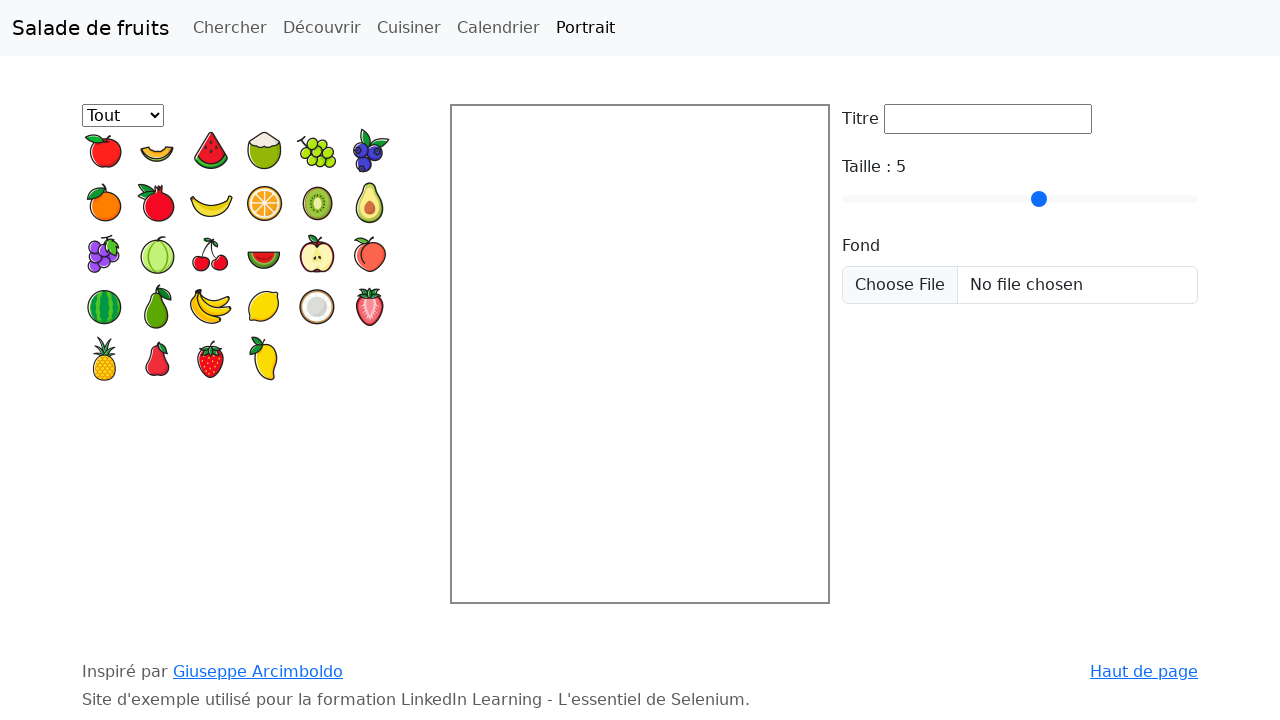

Navigated to portrait.html
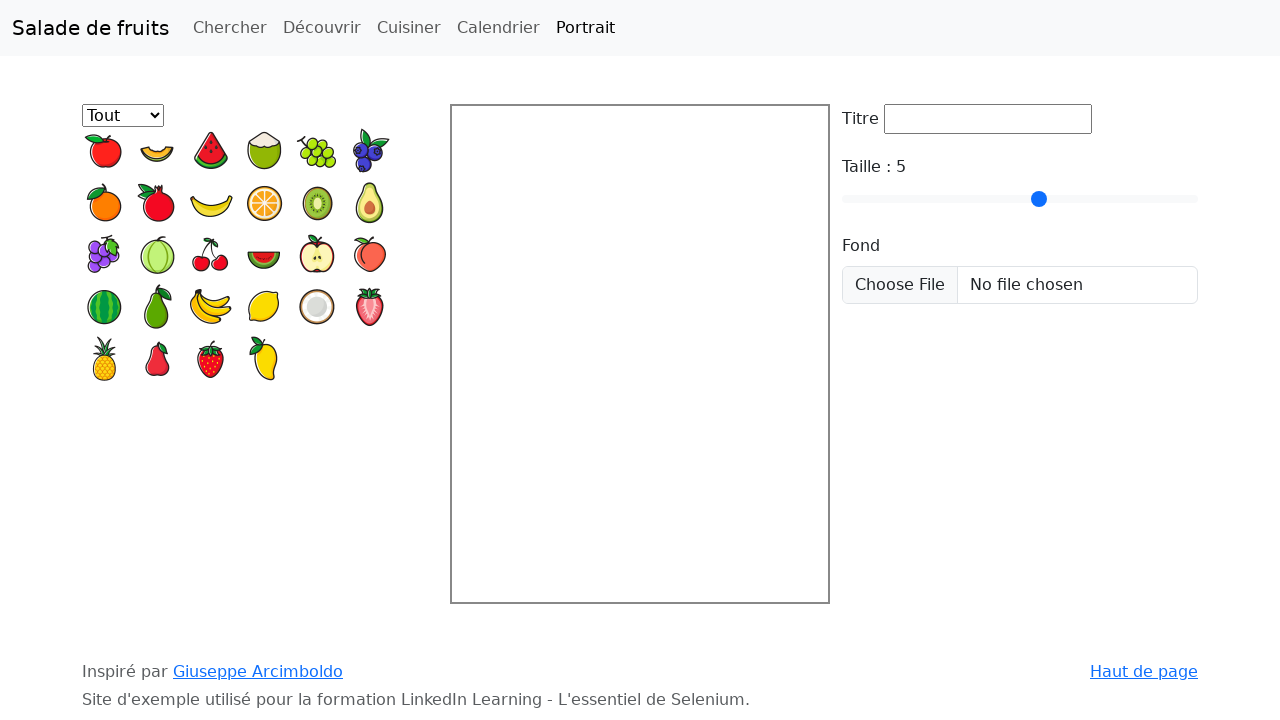

Clicked on taille (size) slider control at (1020, 199) on #taille
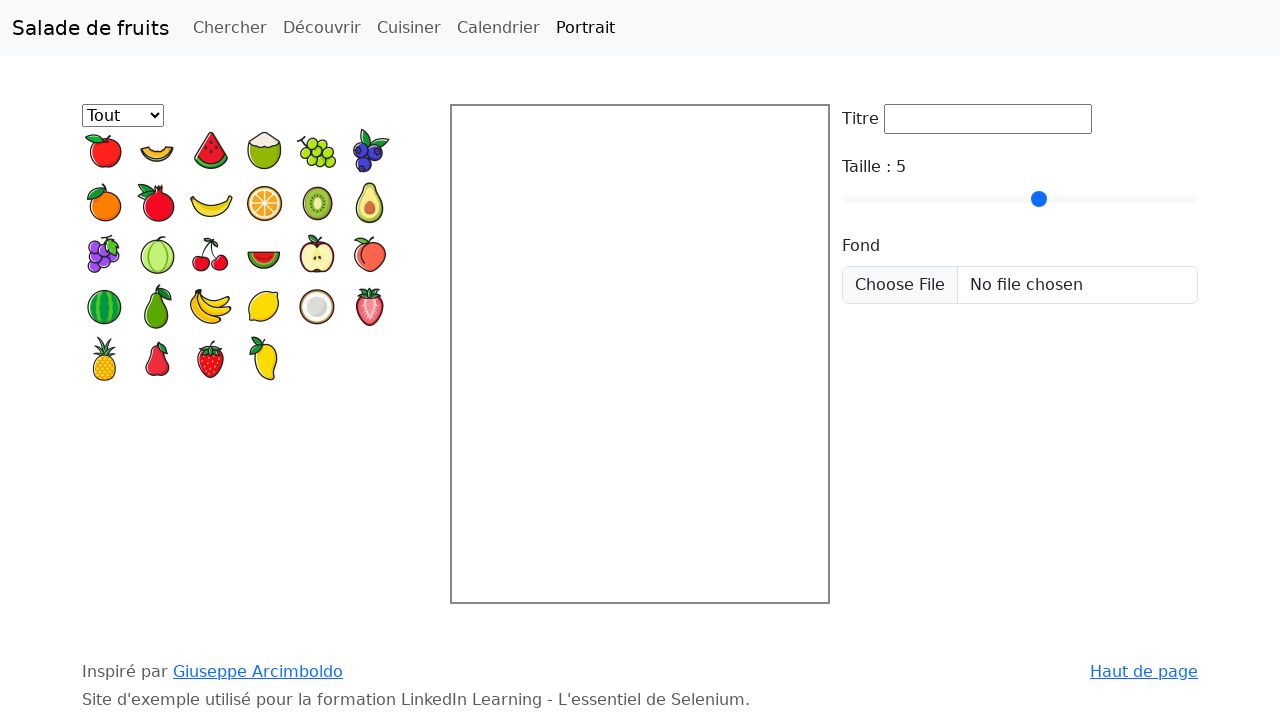

Pressed left arrow key once to decrease size value
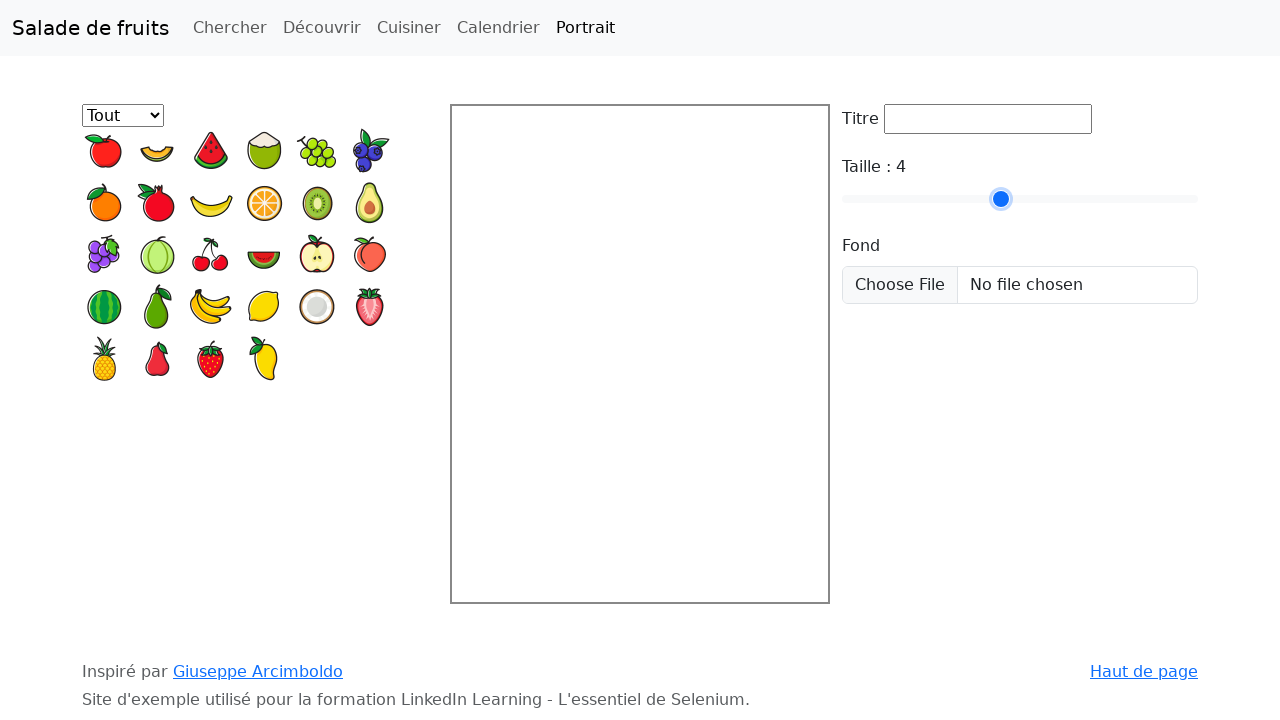

Pressed left arrow key twice to further decrease size value
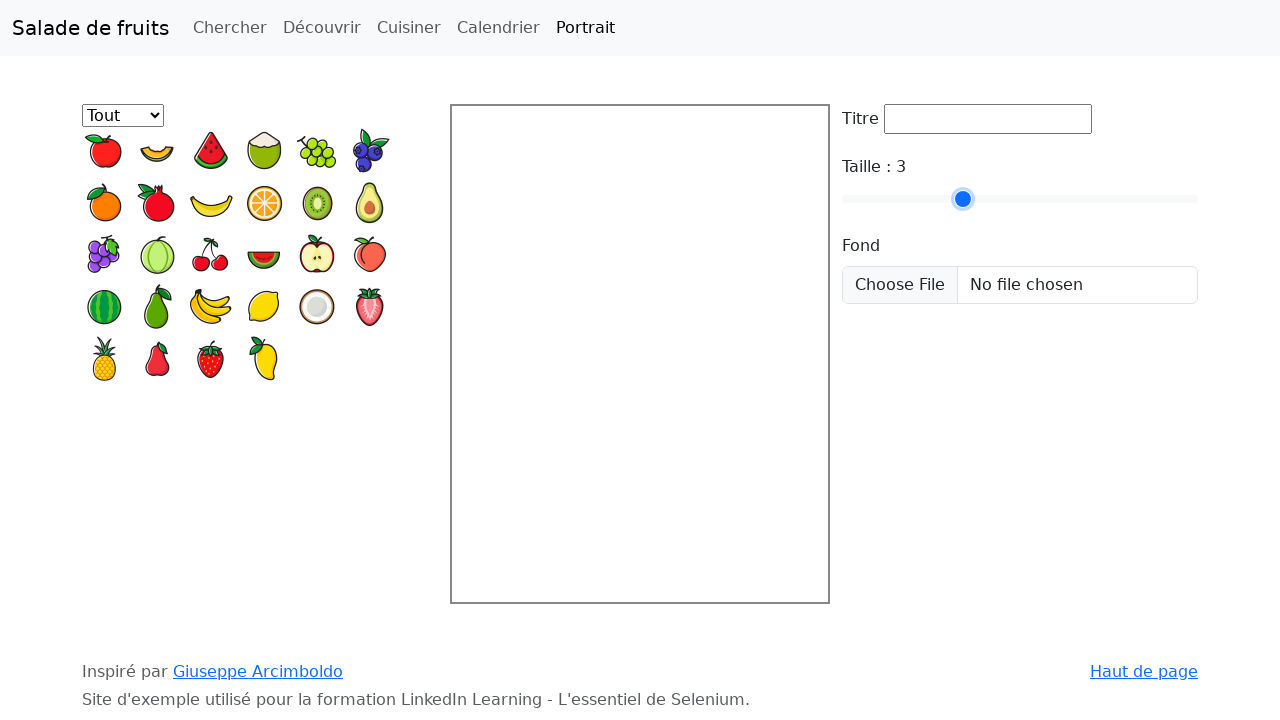

Waited for valeur (value) element to update
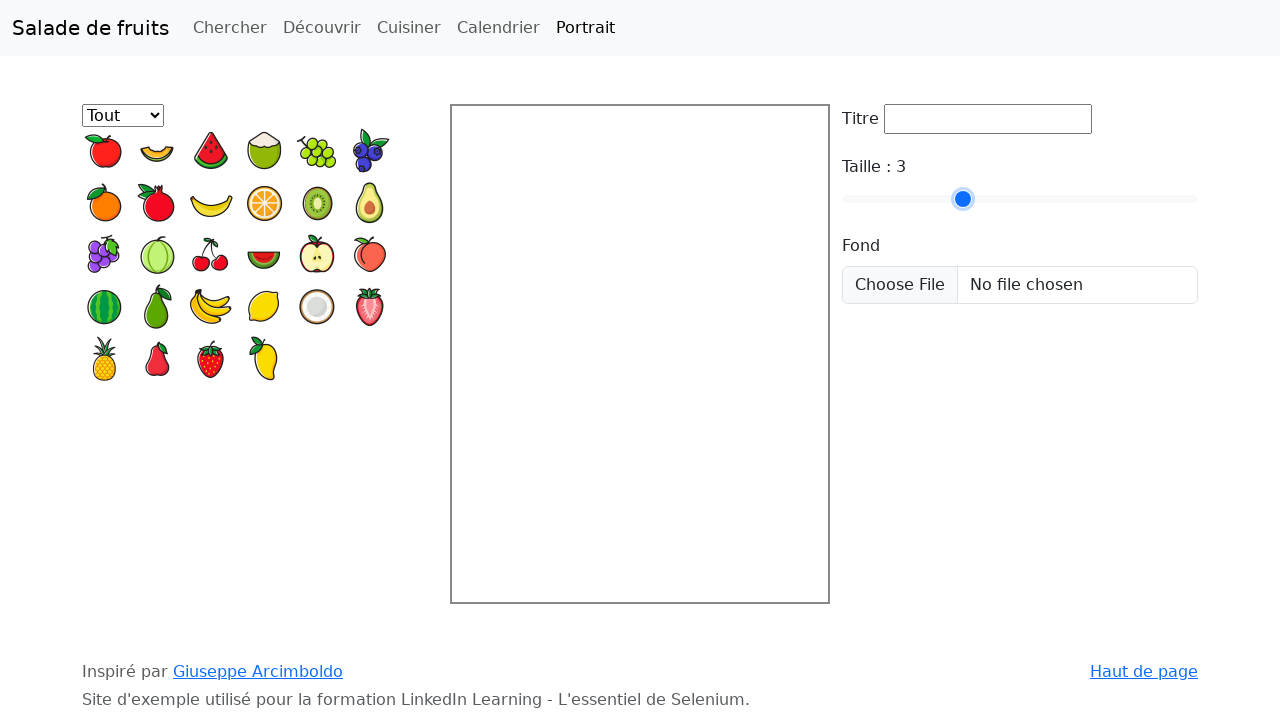

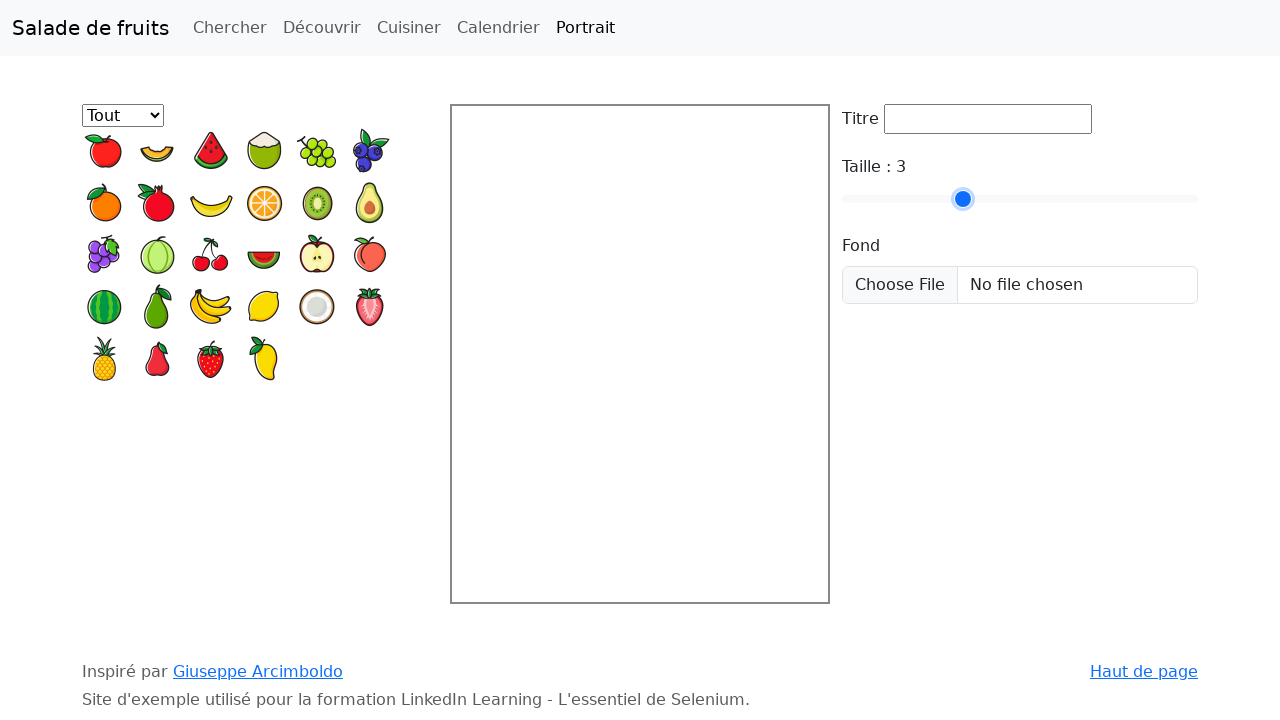